Tests double-click and right-click mouse actions on button elements on a demo QA page

Starting URL: https://demoqa.com/buttons

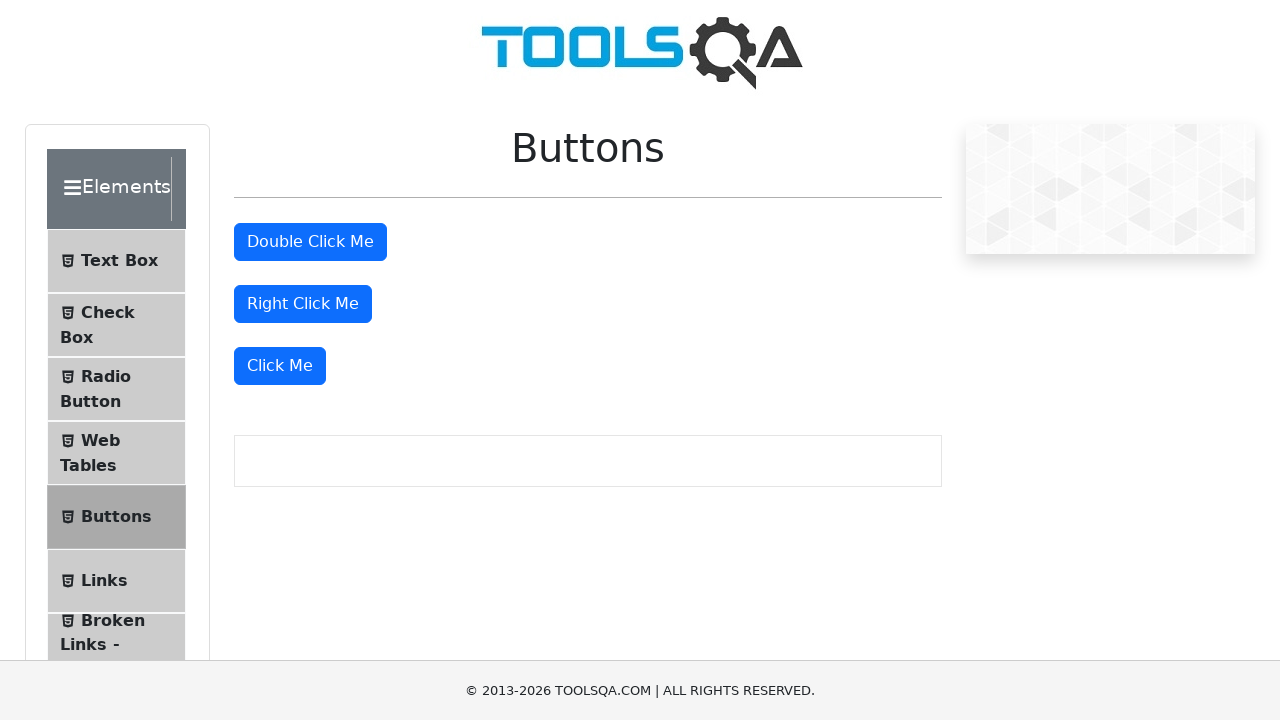

Navigated to DemoQA buttons page
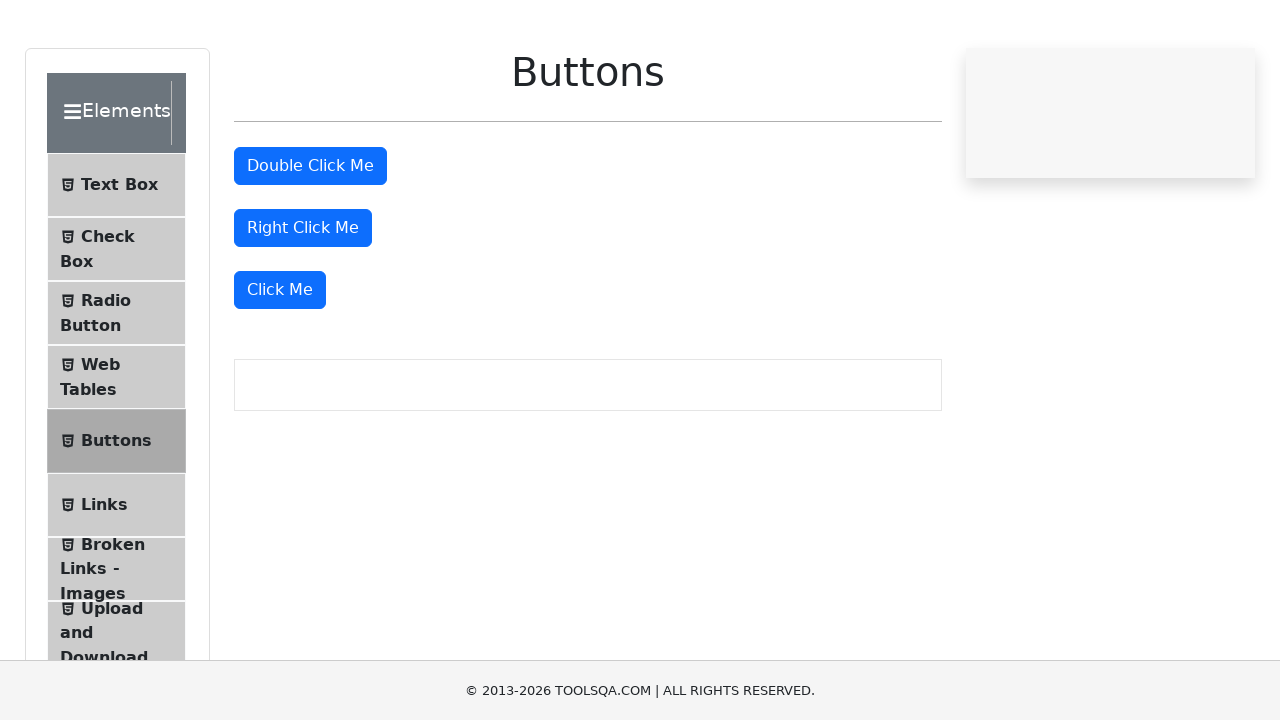

Double-clicked on the double-click button at (310, 242) on #doubleClickBtn
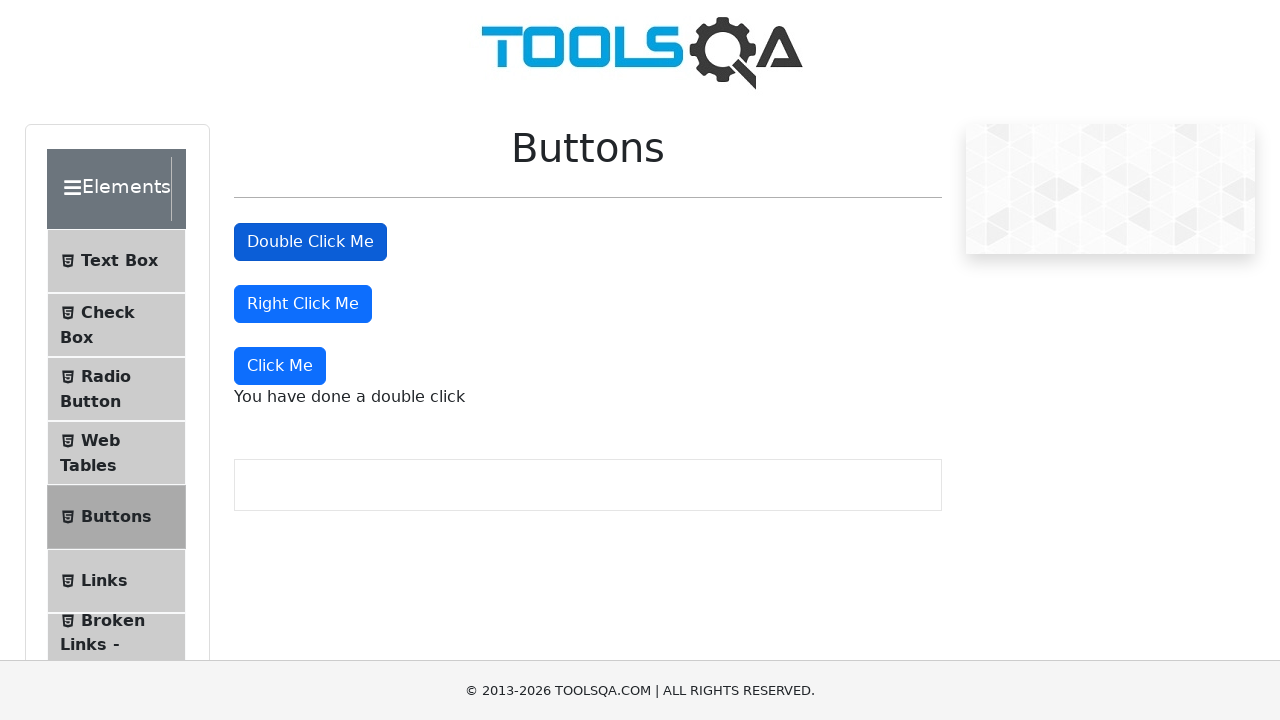

Right-clicked on the right-click button at (303, 304) on #rightClickBtn
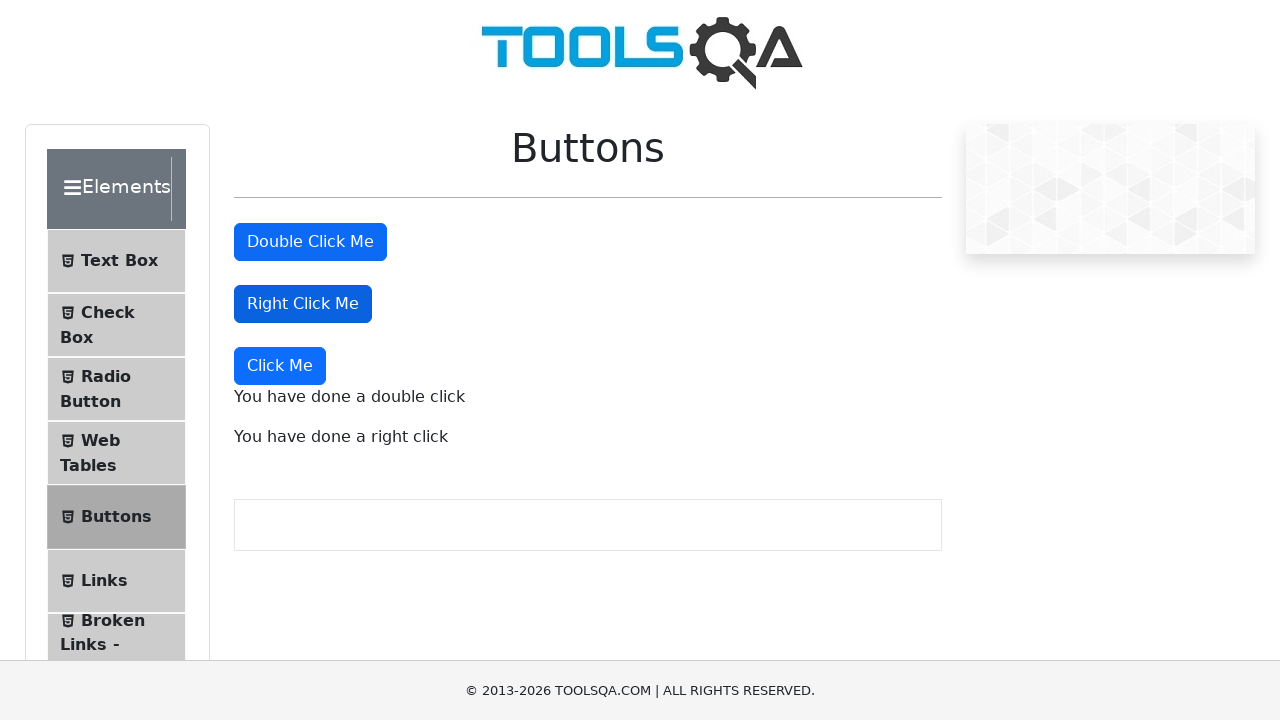

Double-click confirmation message appeared
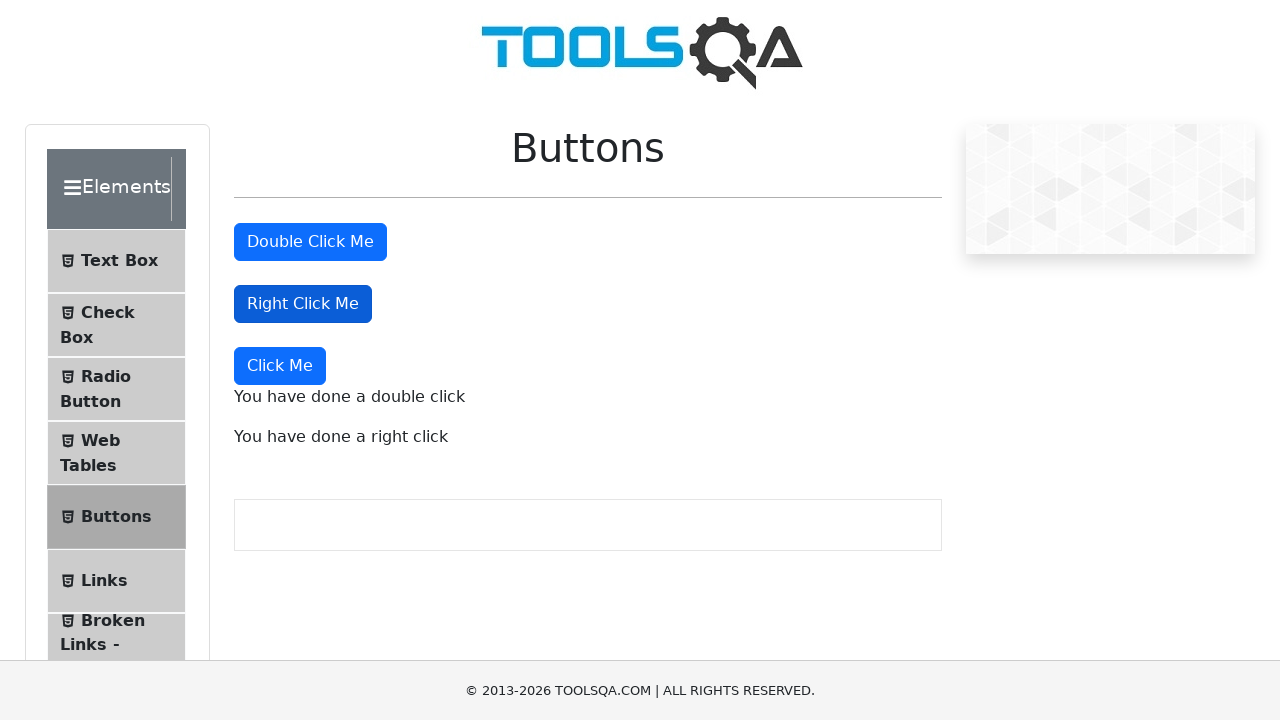

Right-click confirmation message appeared
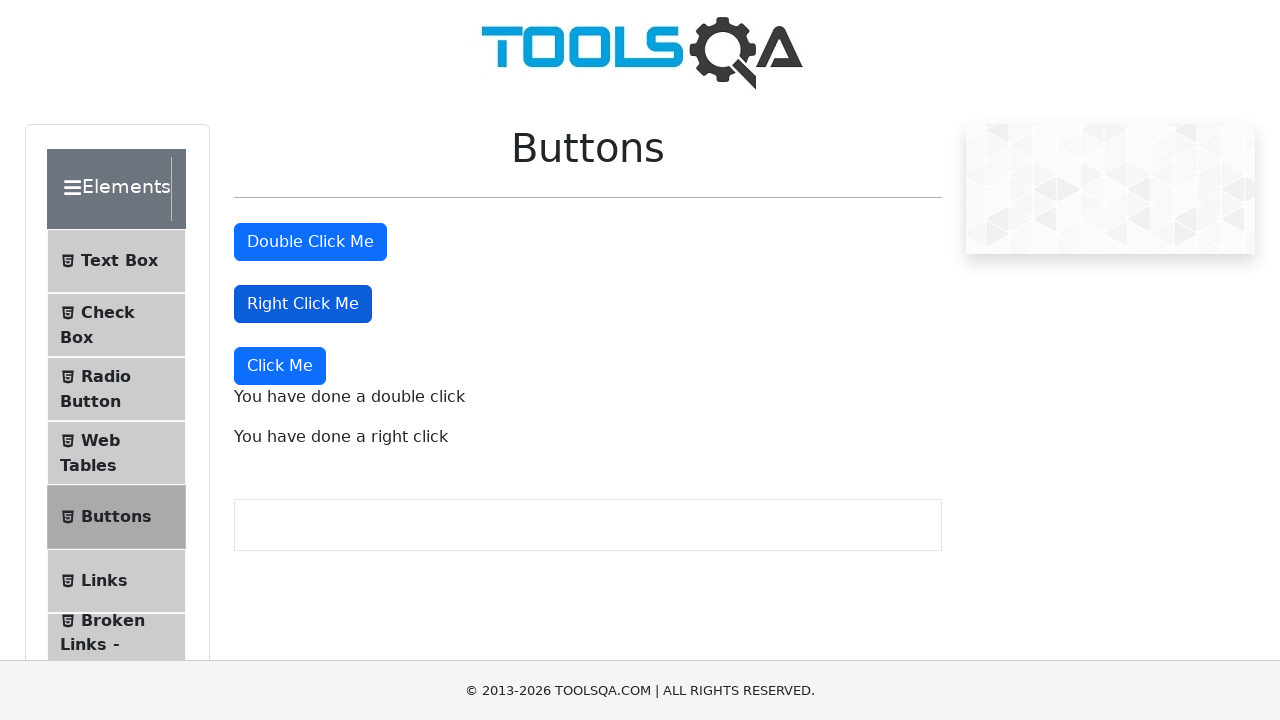

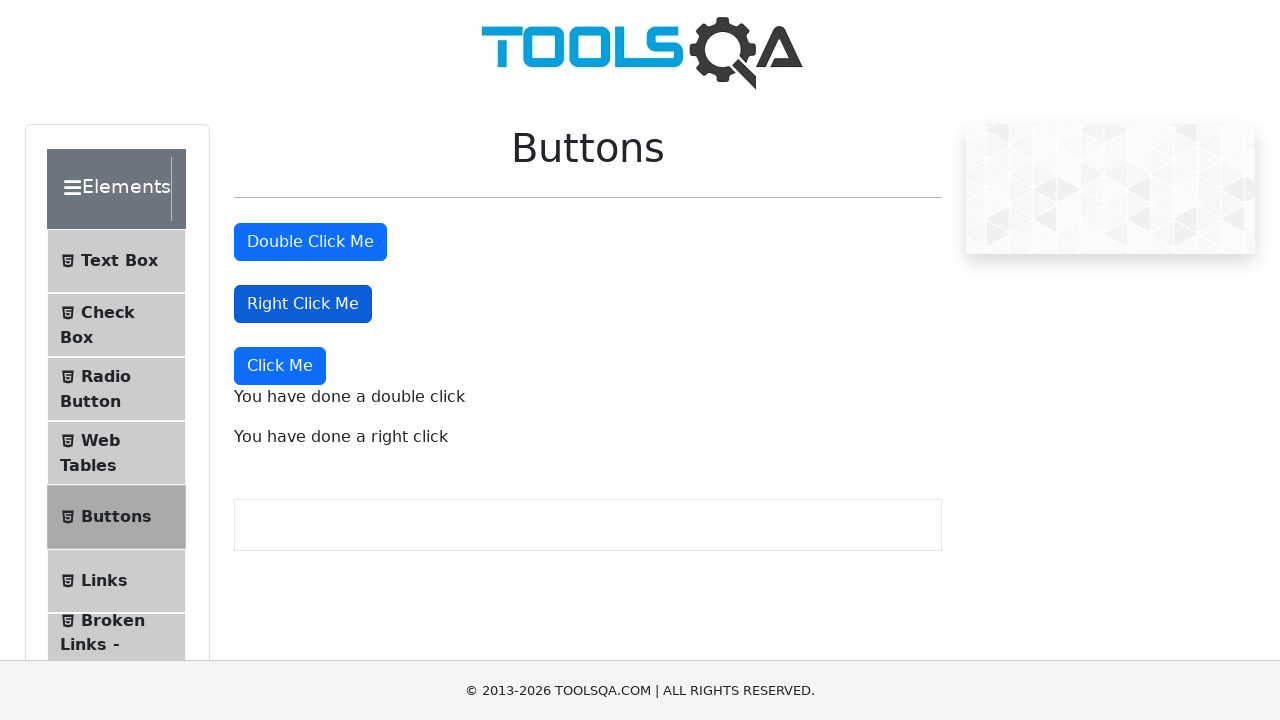